Tests that clicking login with empty username and password fields shows the appropriate error message "Username is required"

Starting URL: https://www.saucedemo.com

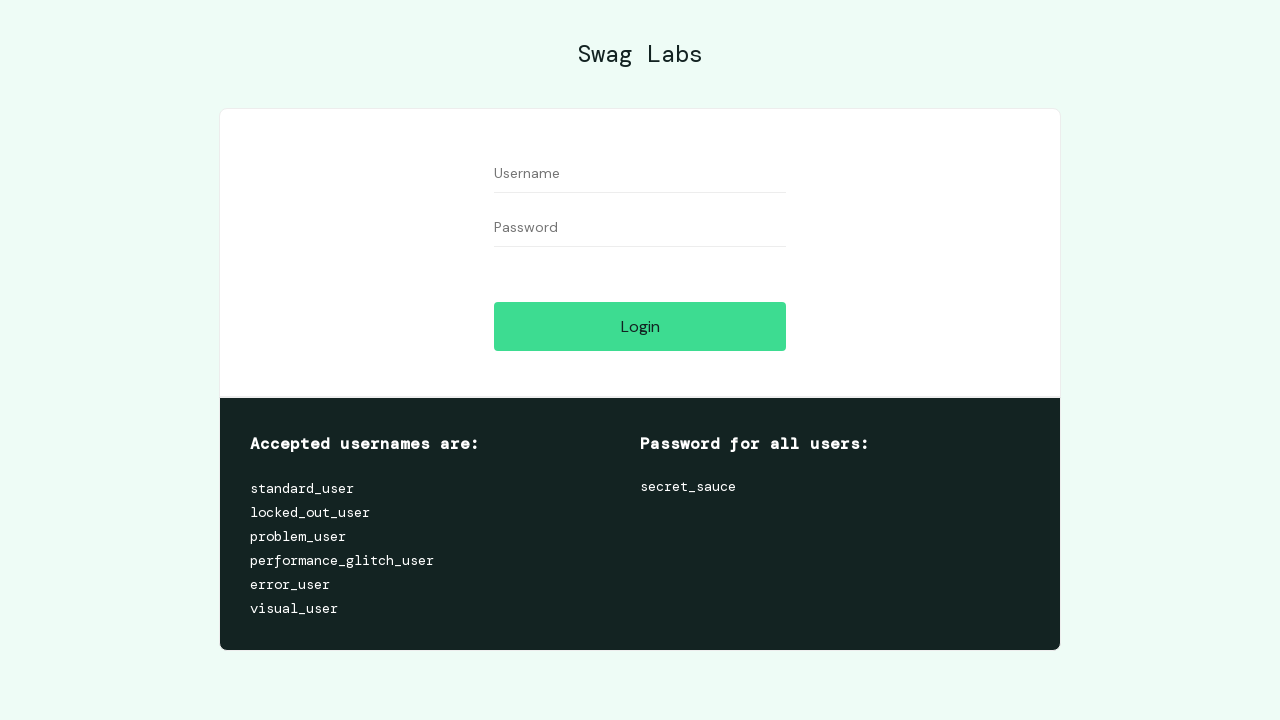

Login button is visible
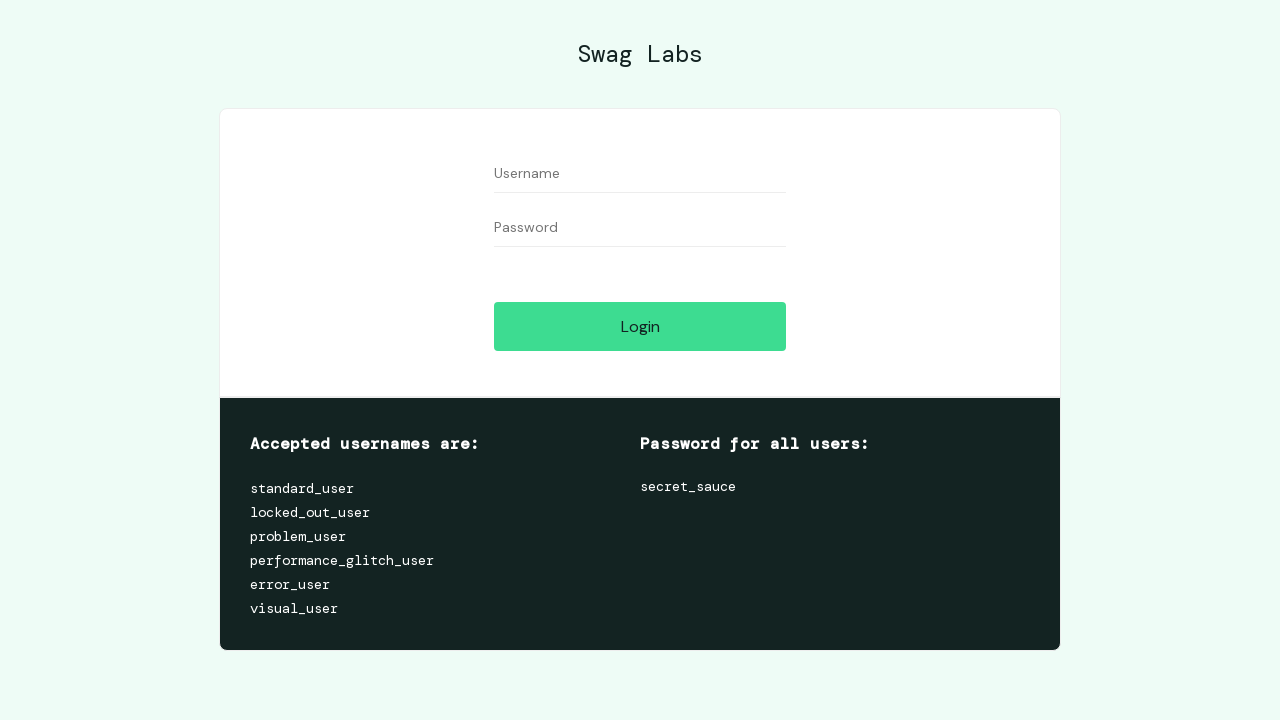

Clicked login button with empty username and password fields at (640, 326) on #login-button
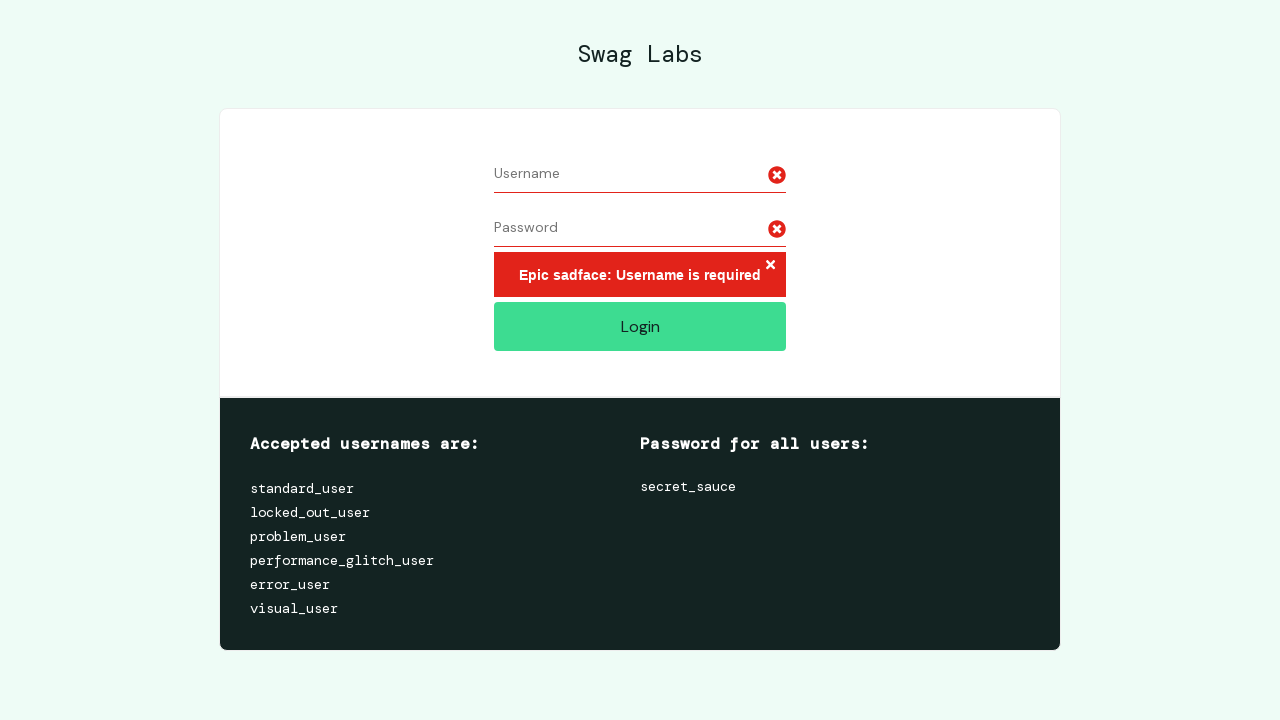

Error message appeared
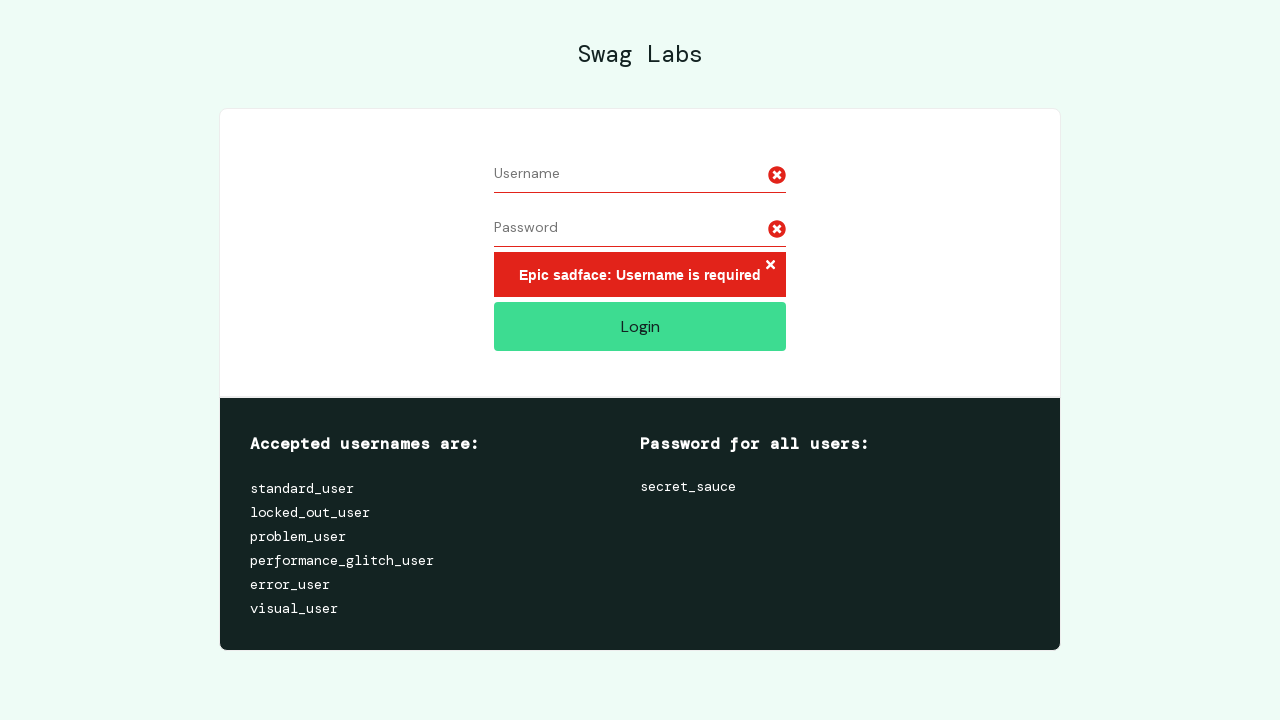

Verified error message shows 'Epic sadface: Username is required'
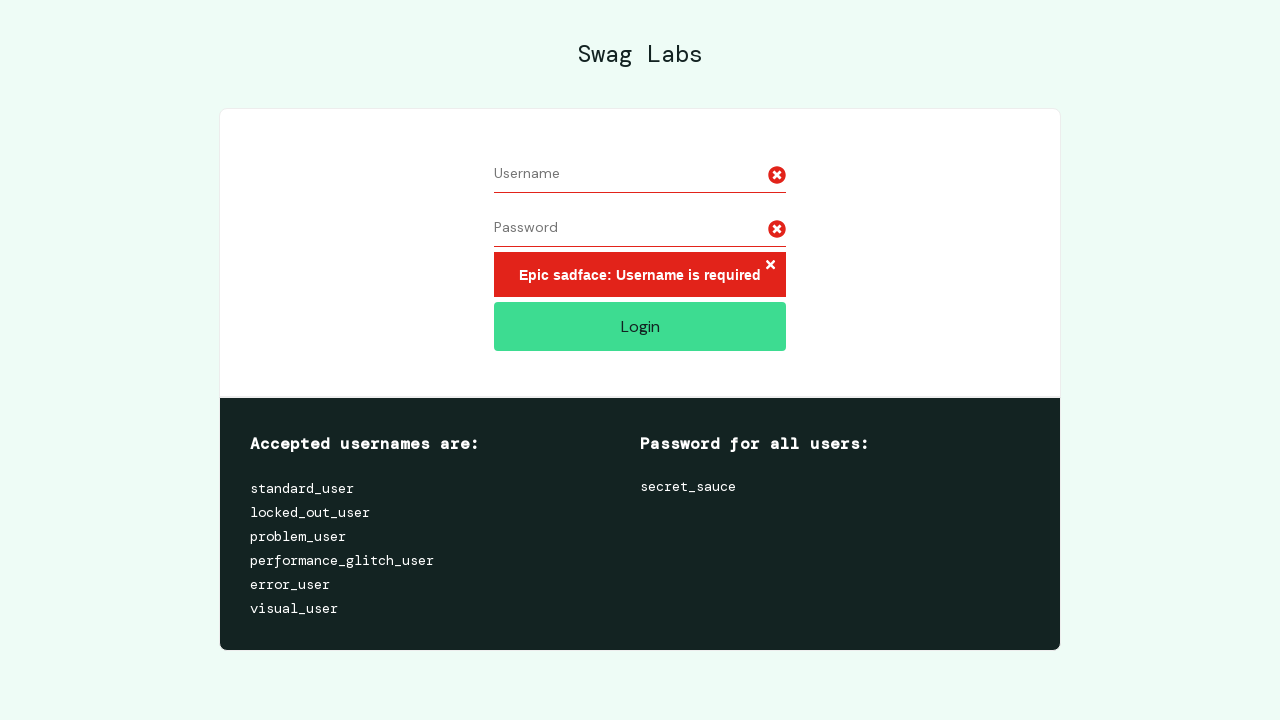

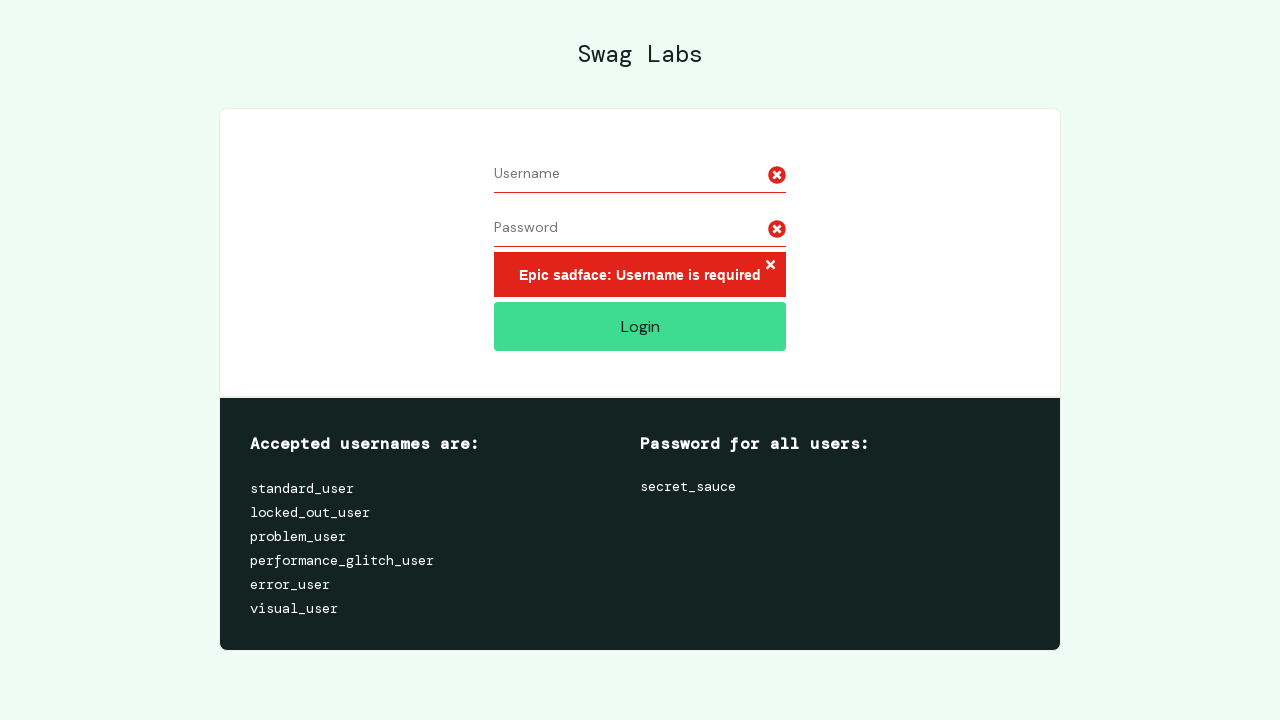